Tests Vue.js custom dropdown by selecting three different options and verifying each selection

Starting URL: https://mikerodham.github.io/vue-dropdowns

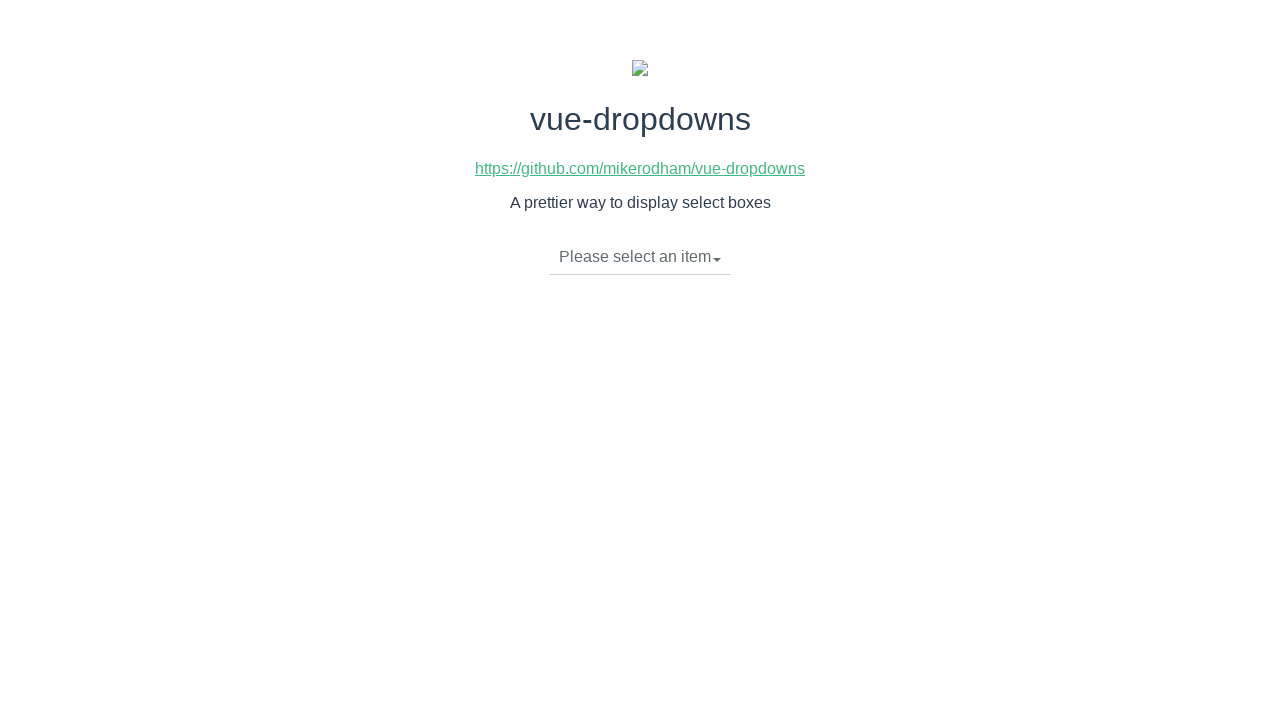

Clicked dropdown toggle to open menu at (640, 257) on li.dropdown-toggle
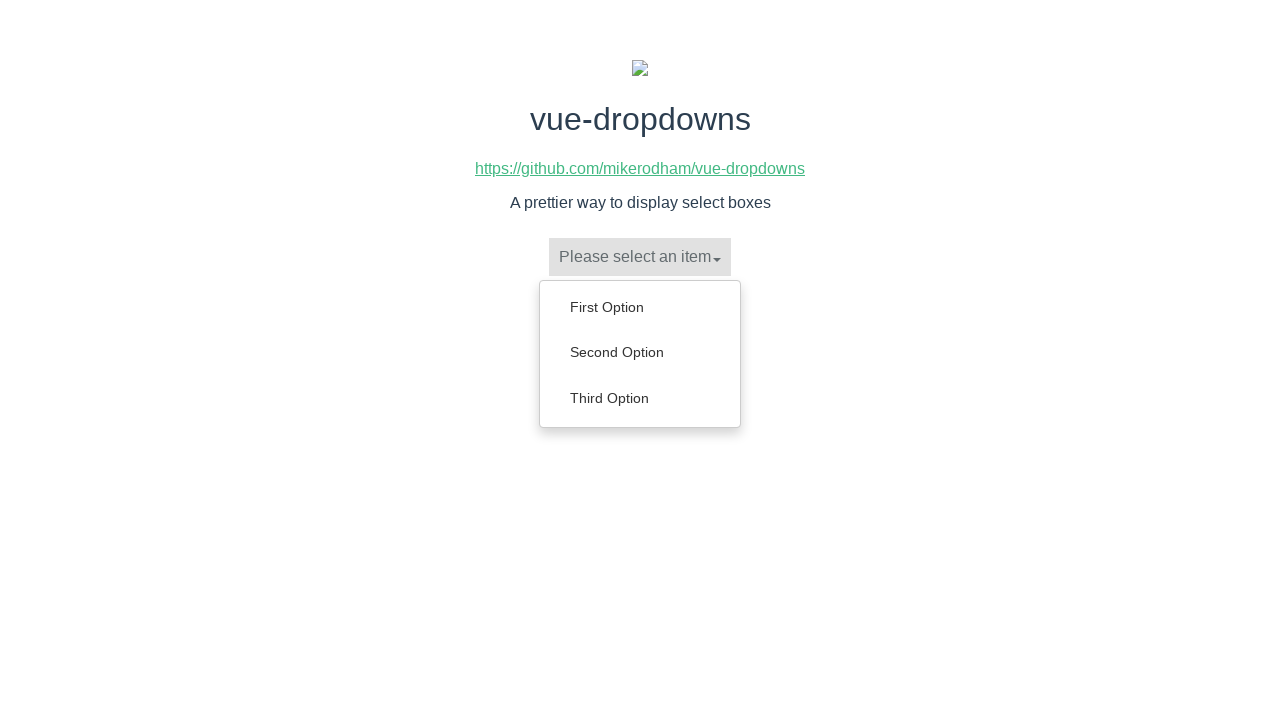

Dropdown menu items loaded
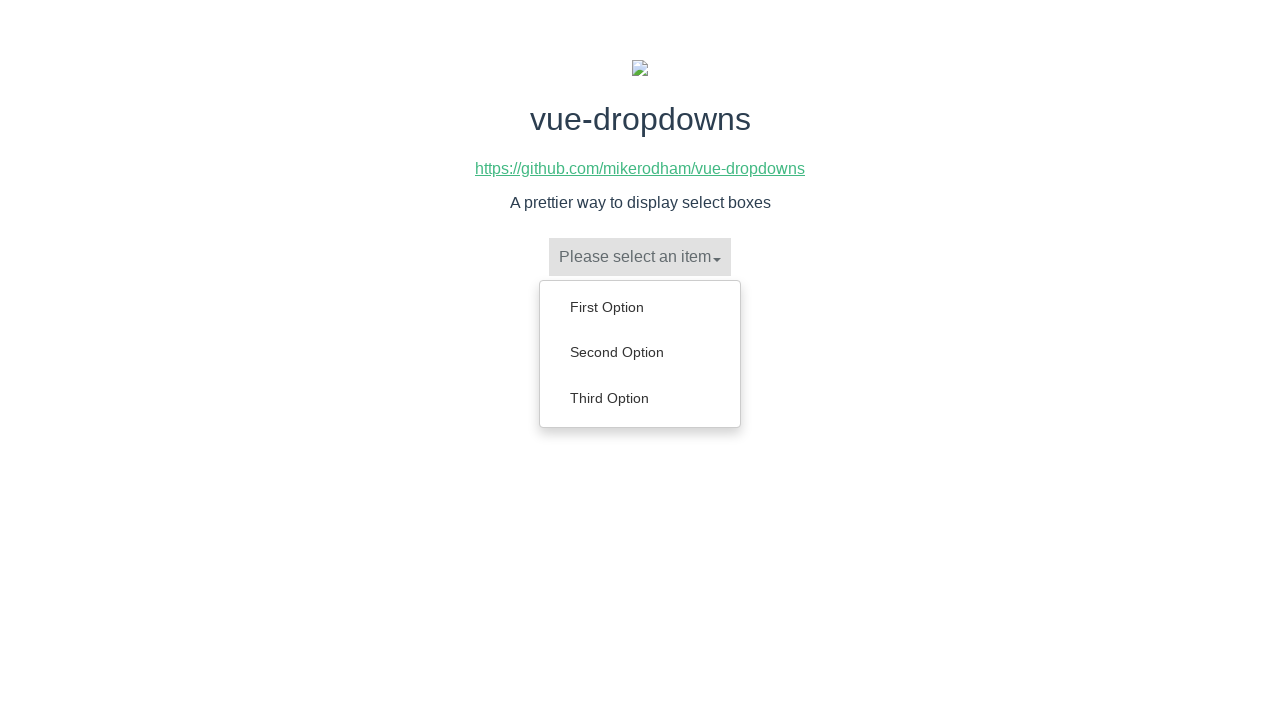

Selected 'First Option' from dropdown at (640, 307) on ul.dropdown-menu > li:has-text('First Option')
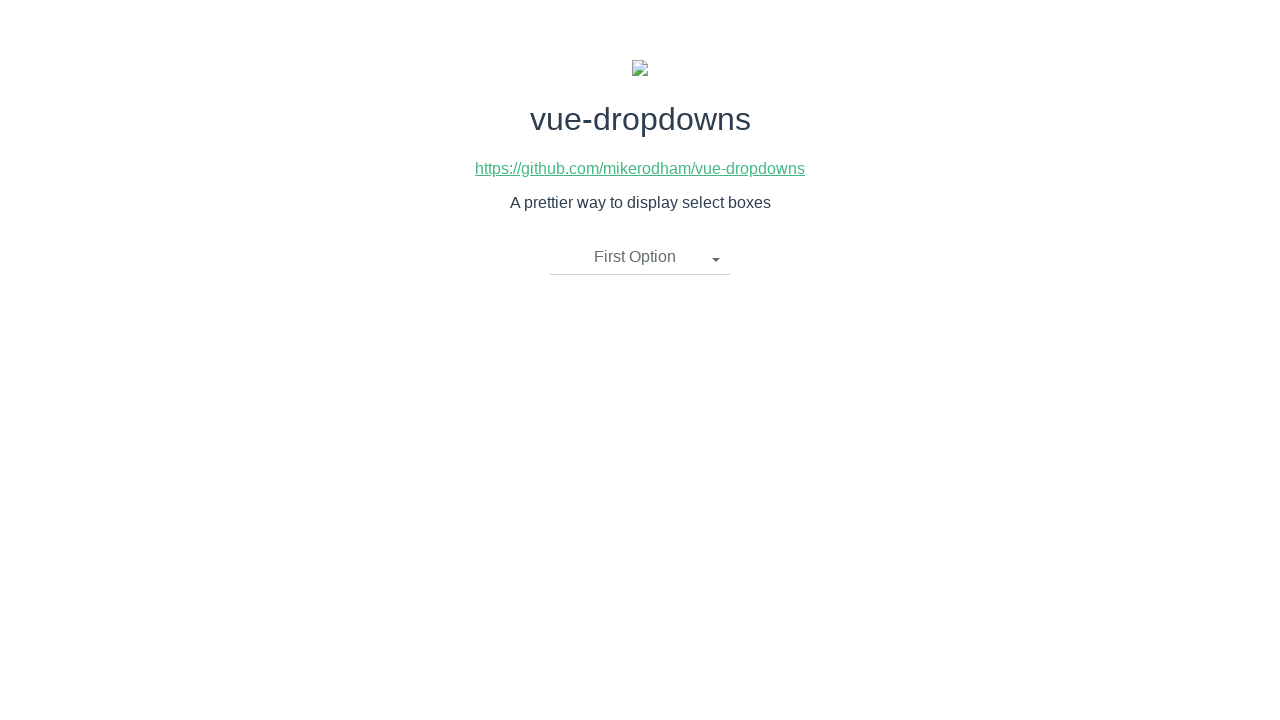

Verified 'First Option' is selected
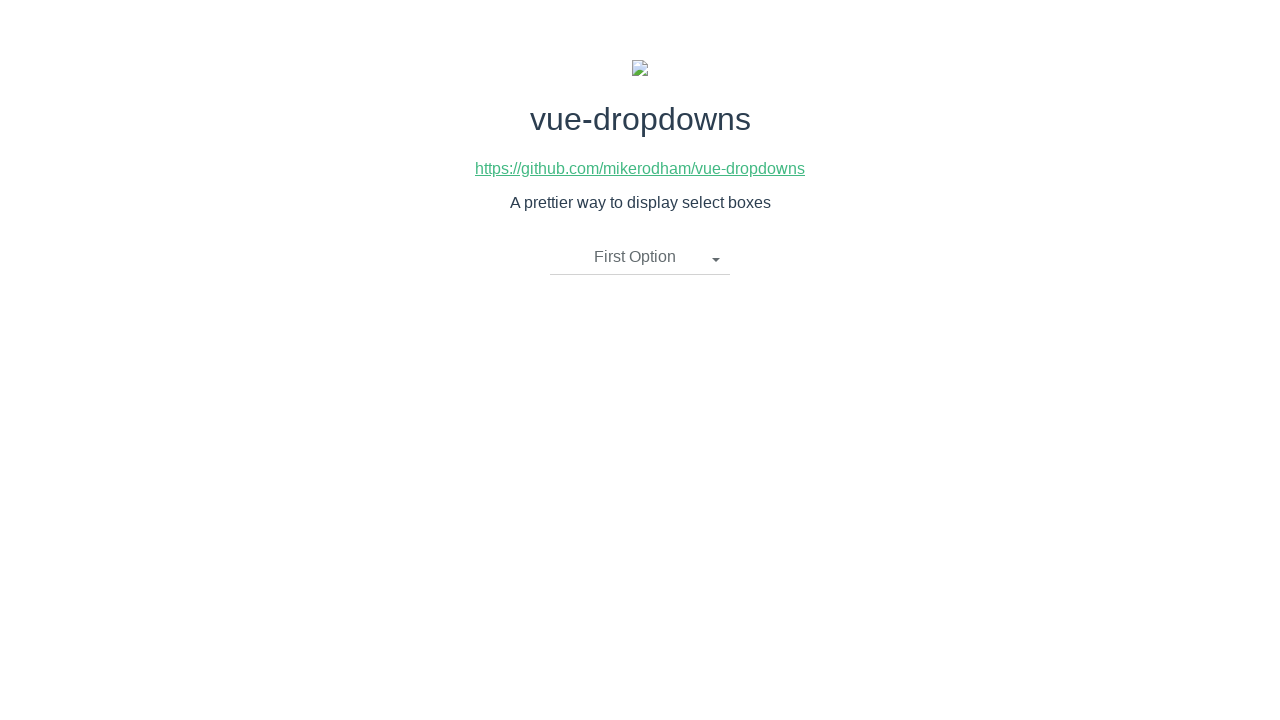

Clicked dropdown toggle to open menu at (640, 257) on li.dropdown-toggle
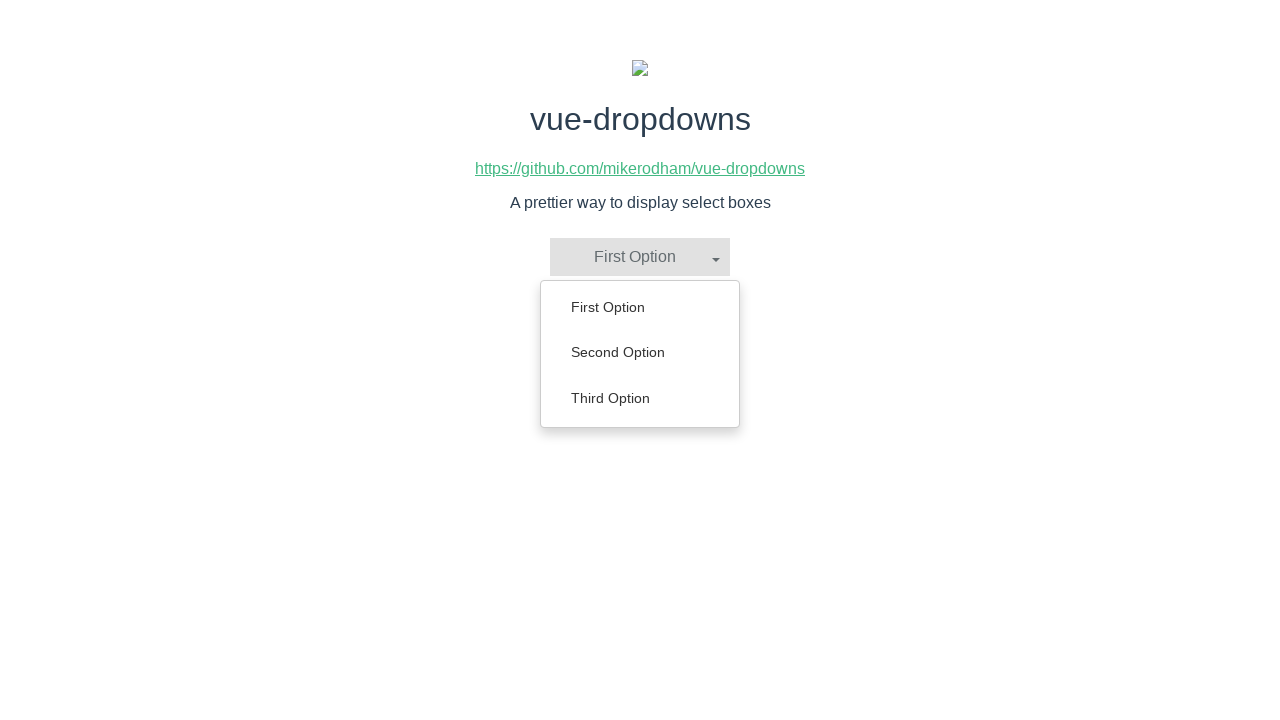

Dropdown menu items loaded
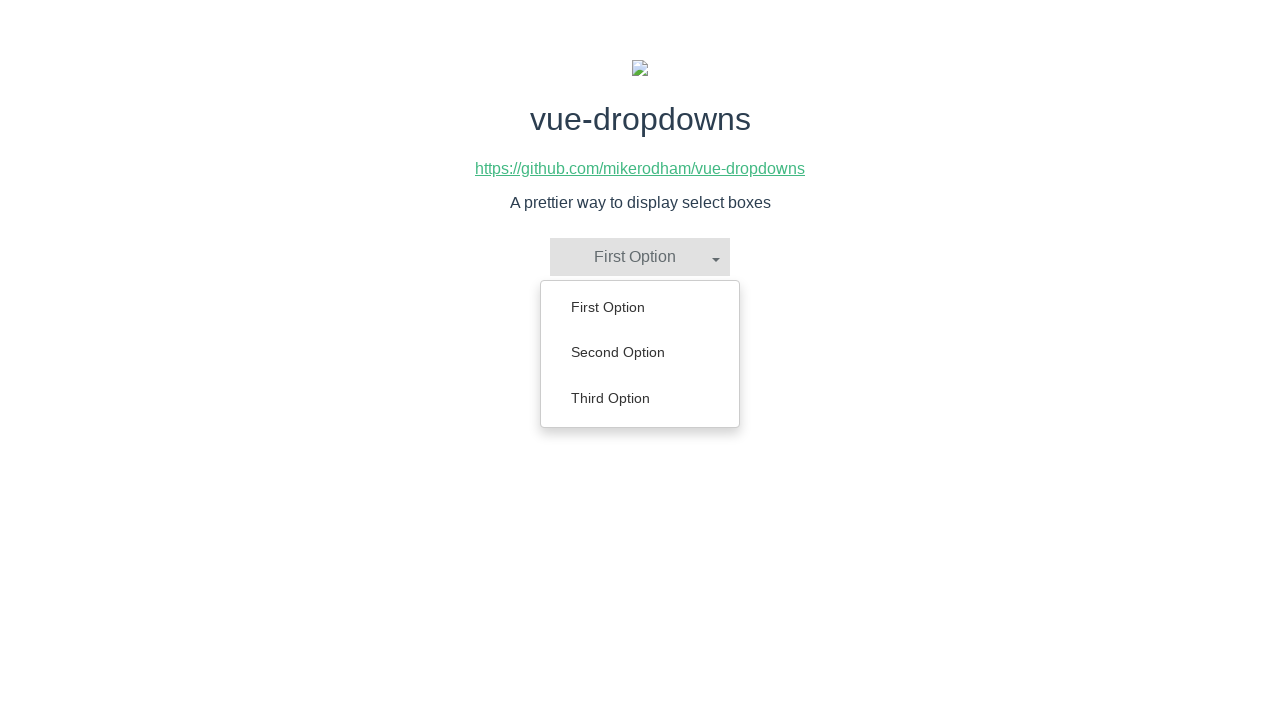

Selected 'Second Option' from dropdown at (640, 352) on ul.dropdown-menu > li:has-text('Second Option')
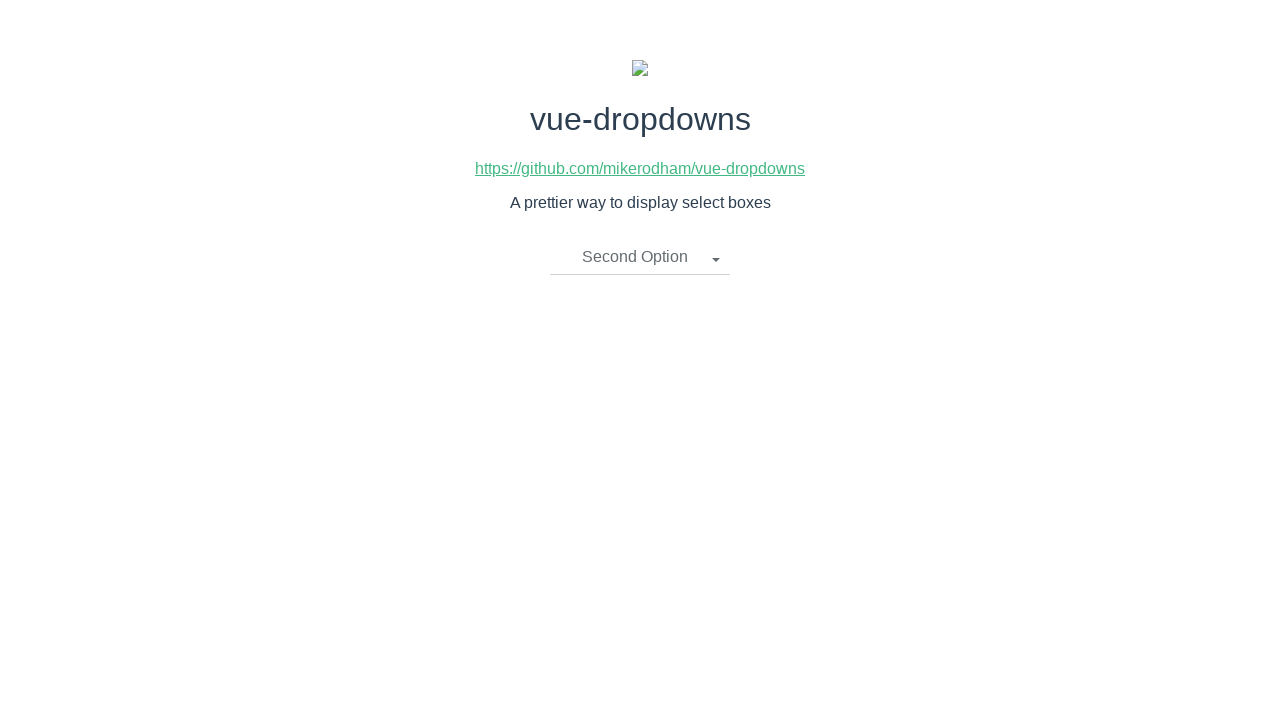

Verified 'Second Option' is selected
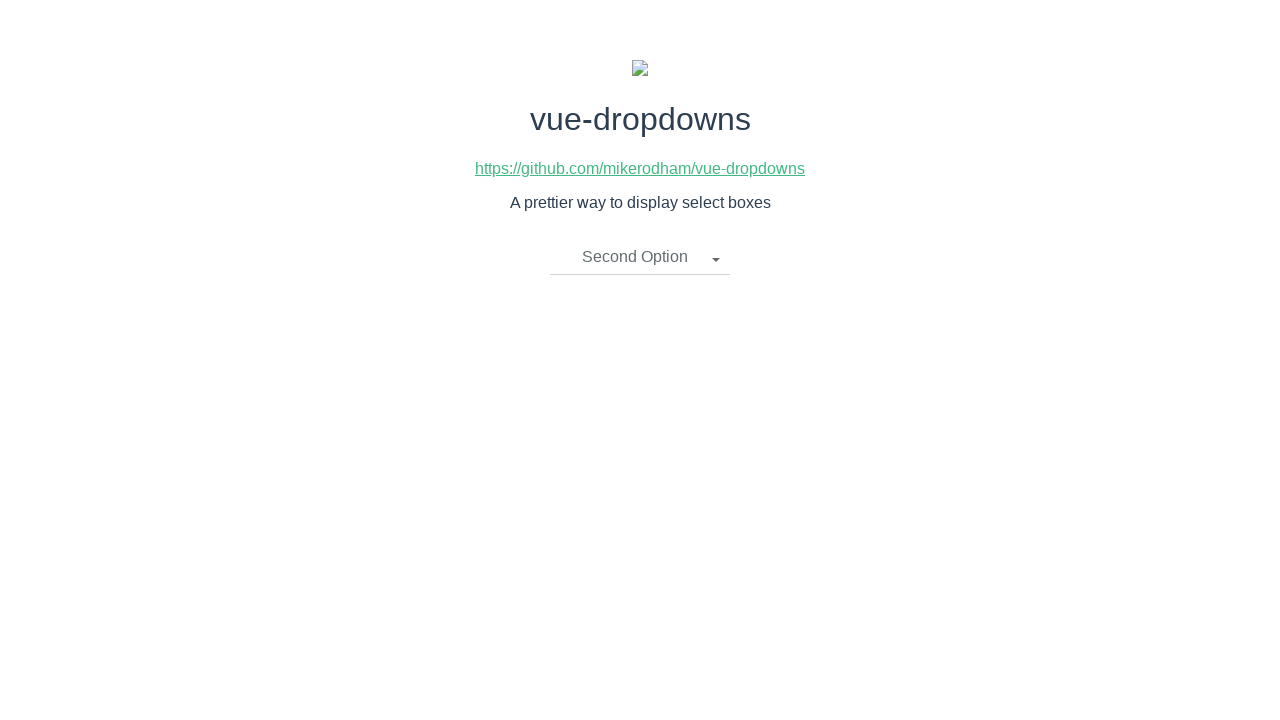

Clicked dropdown toggle to open menu at (640, 257) on li.dropdown-toggle
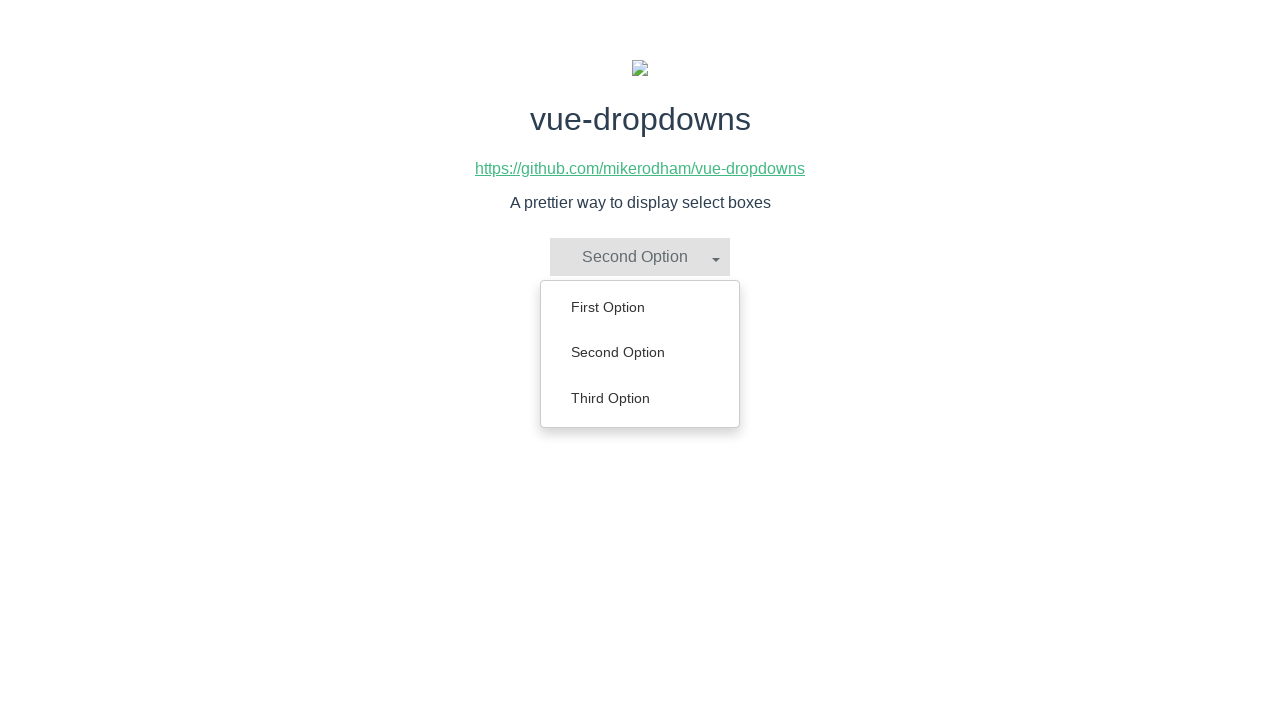

Dropdown menu items loaded
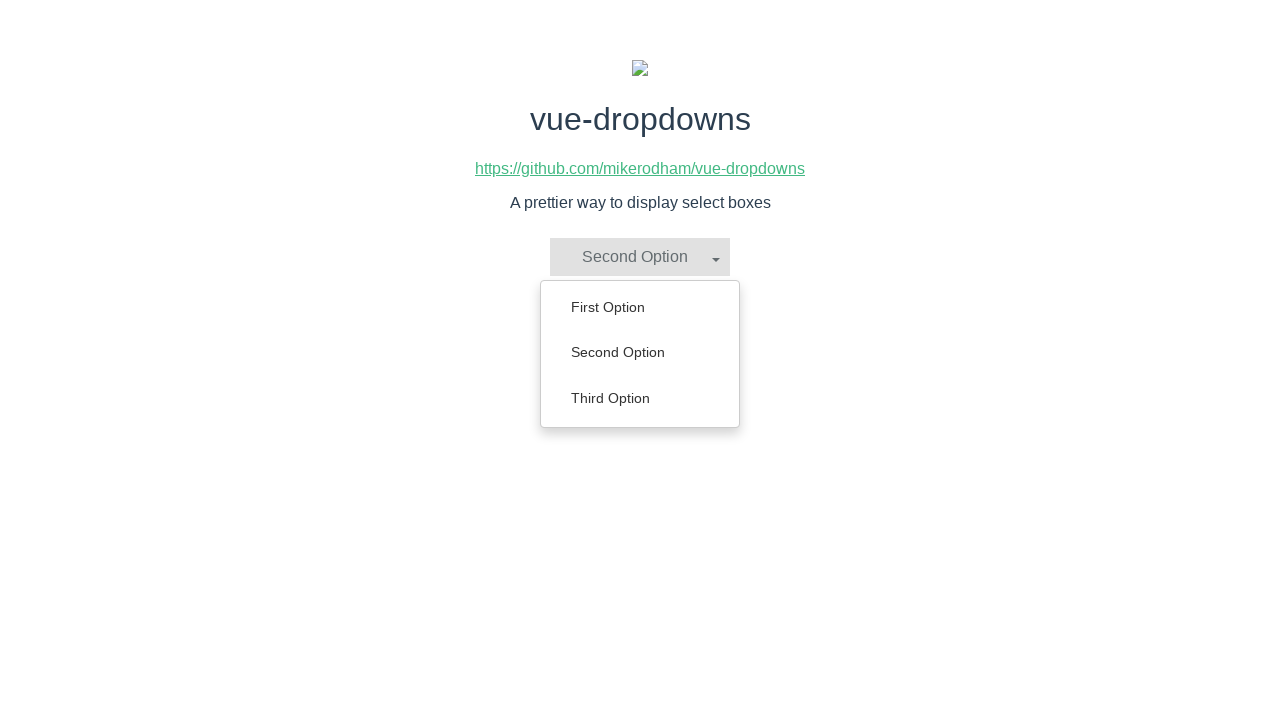

Selected 'Third Option' from dropdown at (640, 398) on ul.dropdown-menu > li:has-text('Third Option')
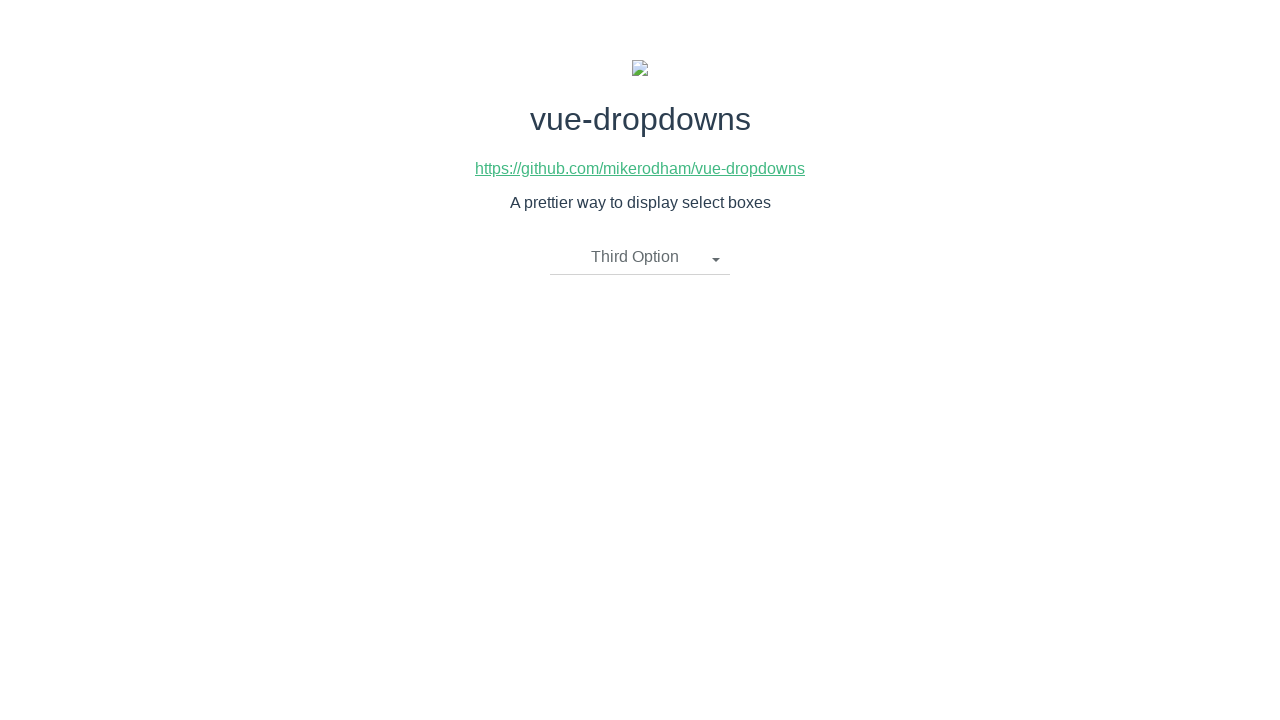

Verified 'Third Option' is selected
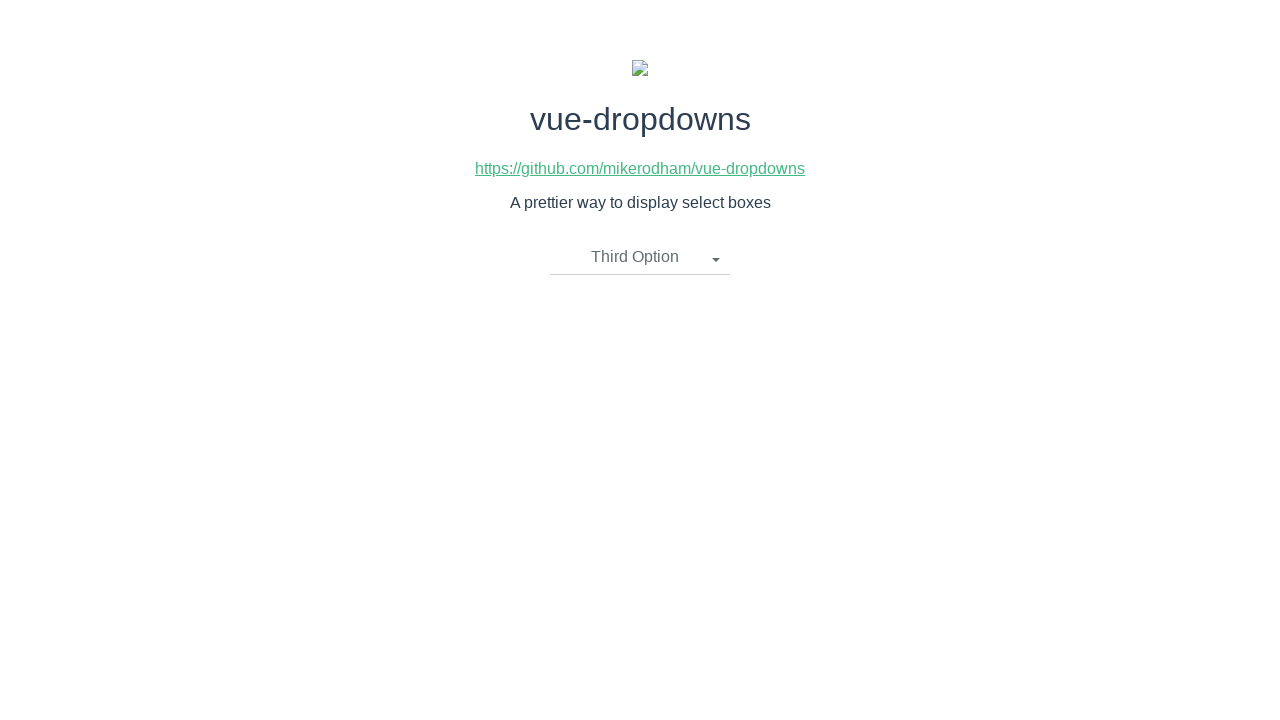

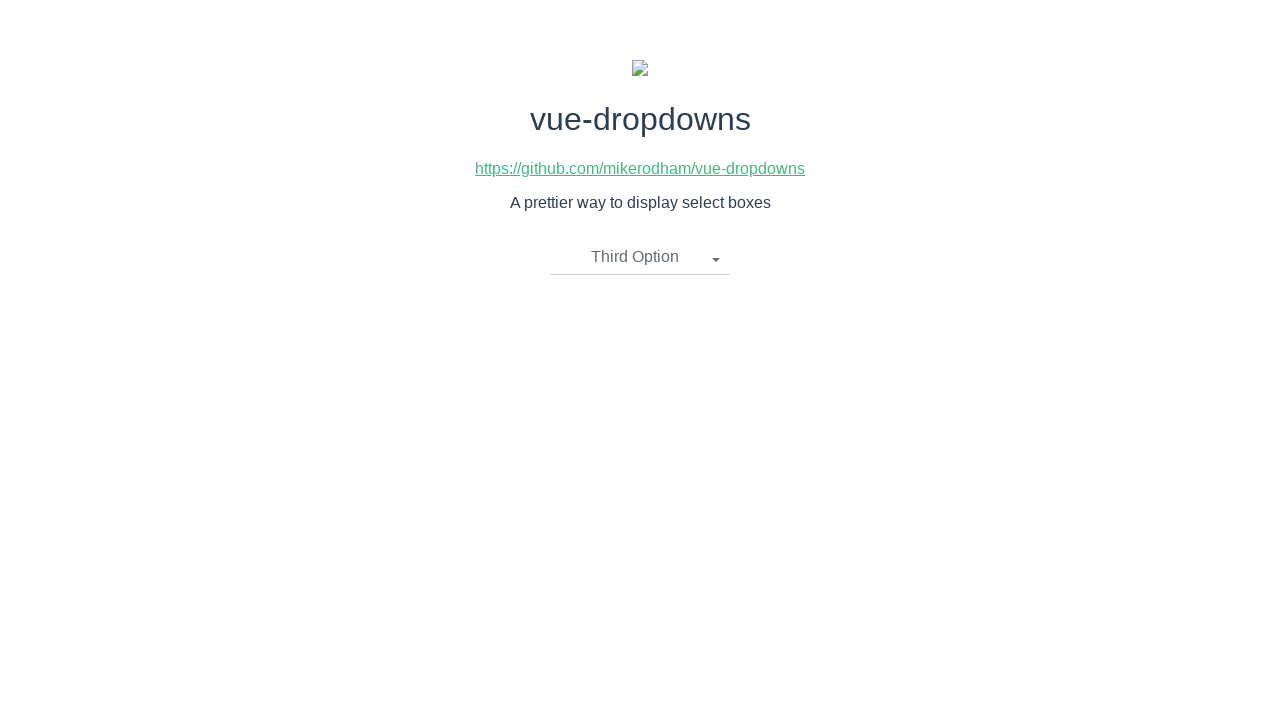